Tests the Practice Questions link from the Queue Operations page

Starting URL: https://dsportalapp.herokuapp.com/queue/QueueOp/

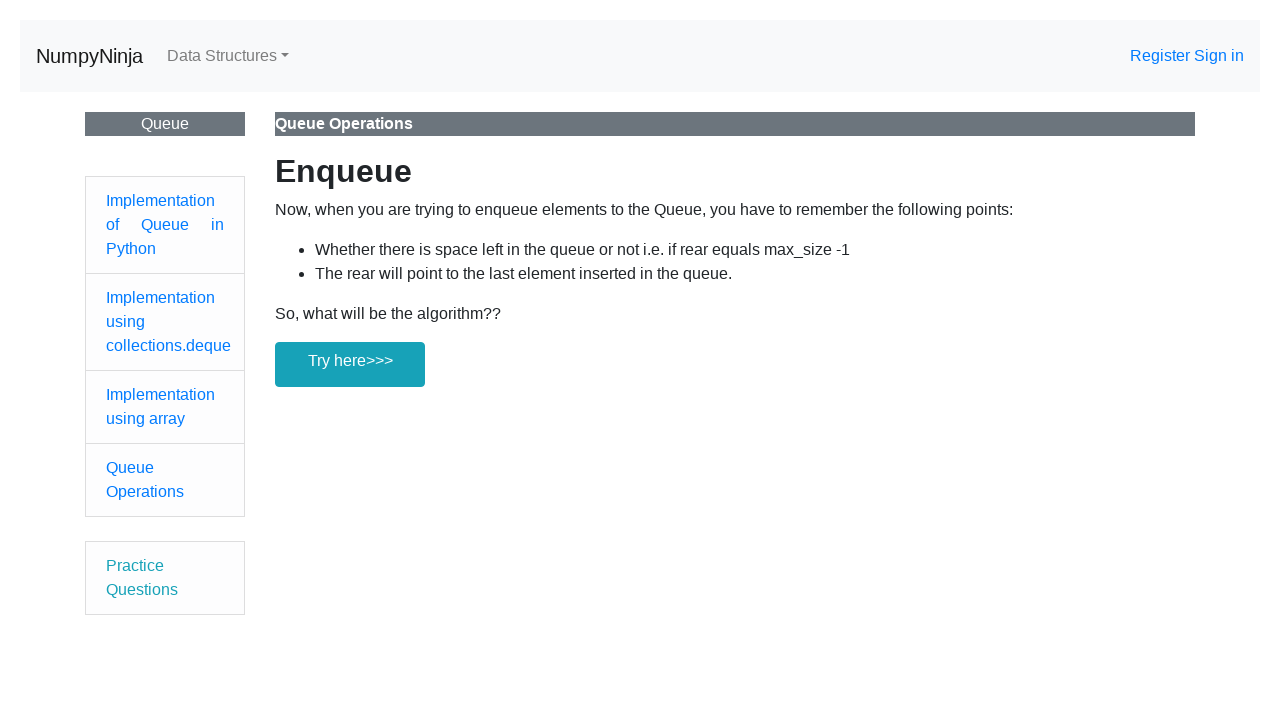

Clicked Practice Questions link on Queue Operations page at (165, 578) on xpath=//*[@id='content']/a
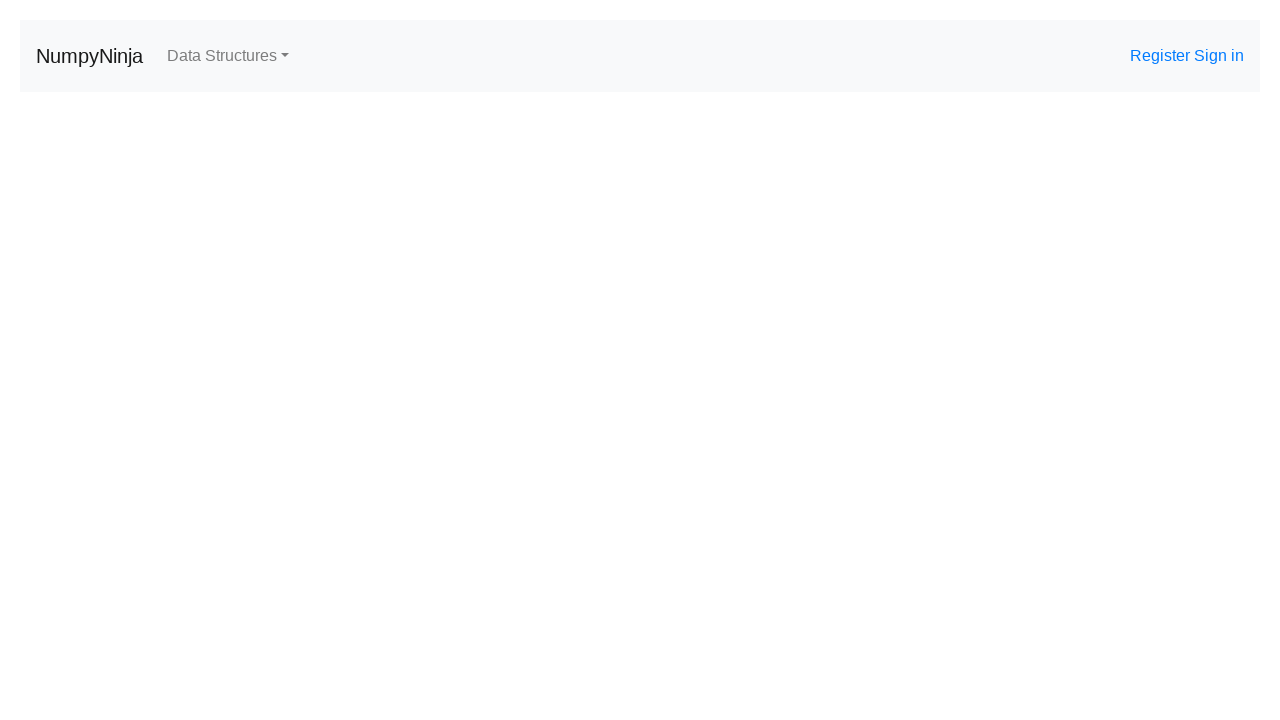

Practice Questions page loaded successfully
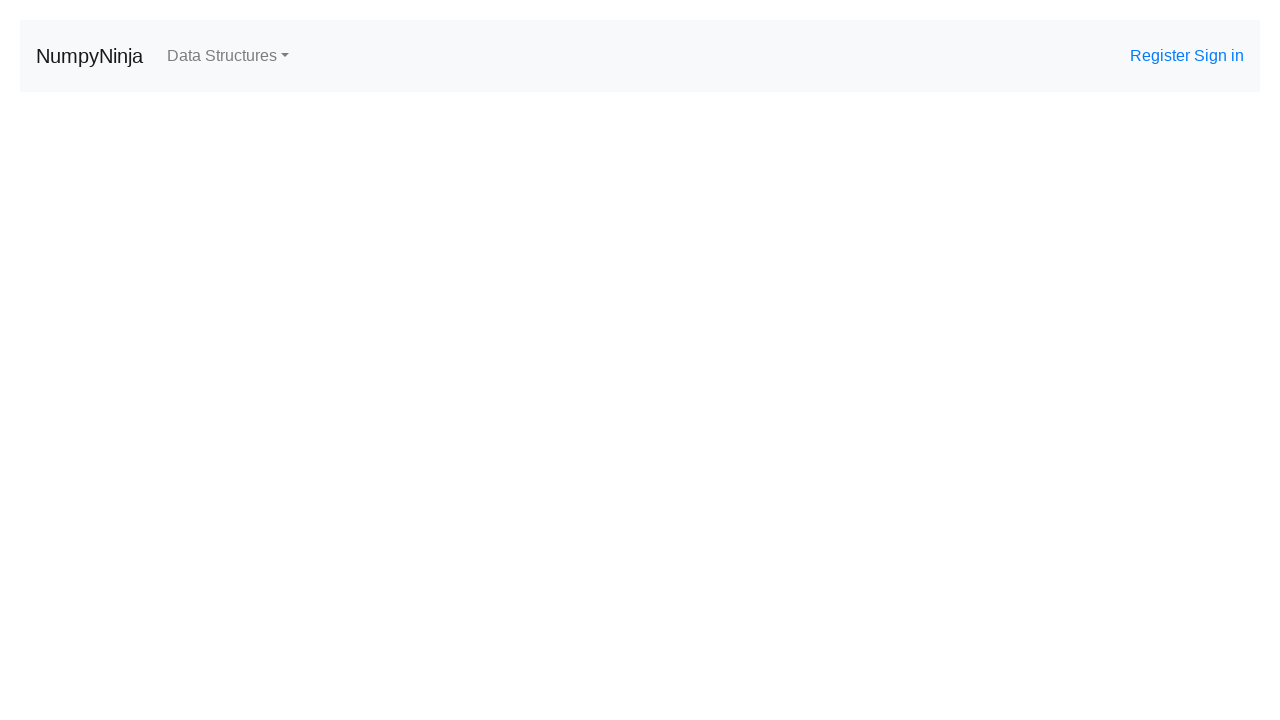

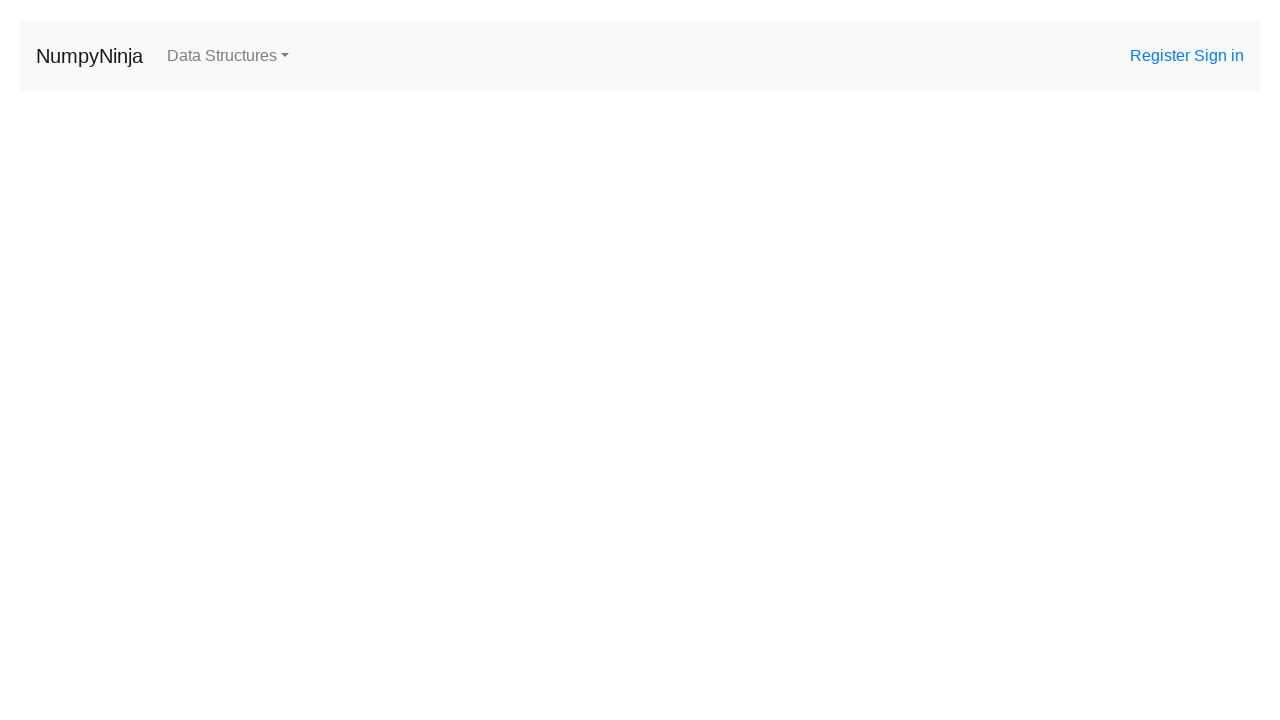